Tests the landing page by navigating to the deployed URL and verifying that feed, post, card, navigation, and header elements are present on the page.

Starting URL: https://newbeginning-8q9bp17do-hs586092s-projects.vercel.app

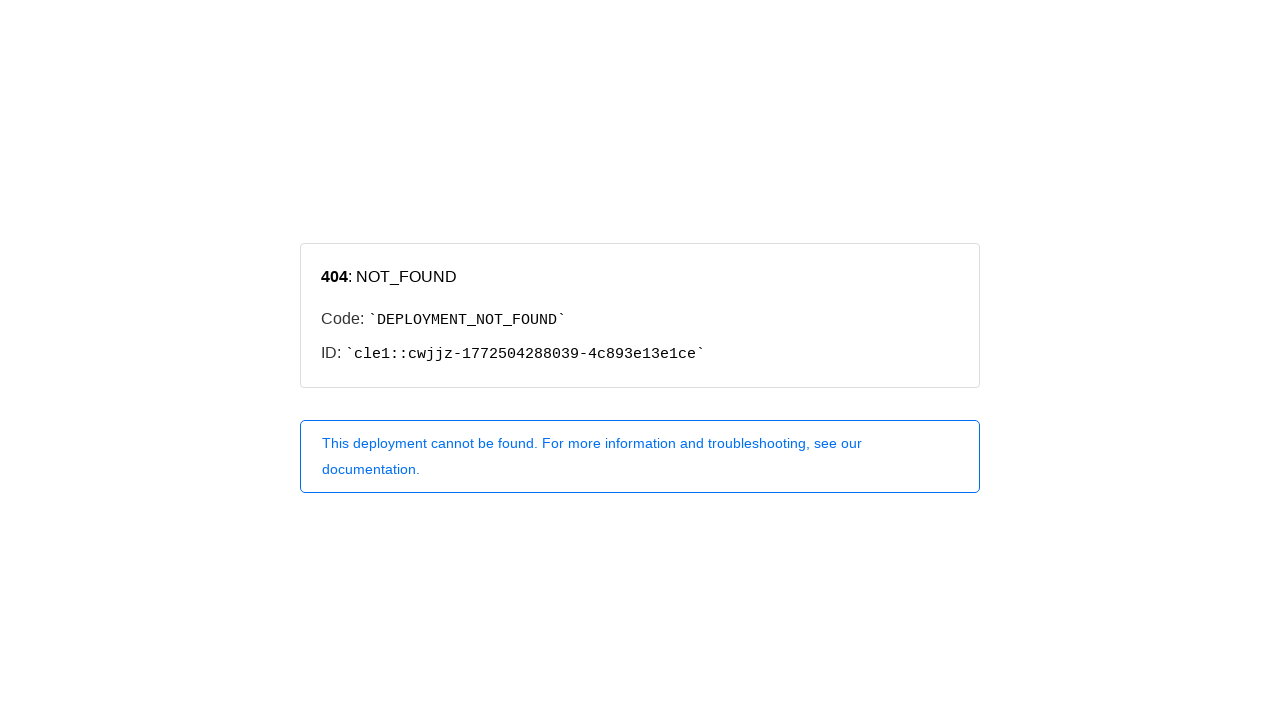

Navigated to landing page URL
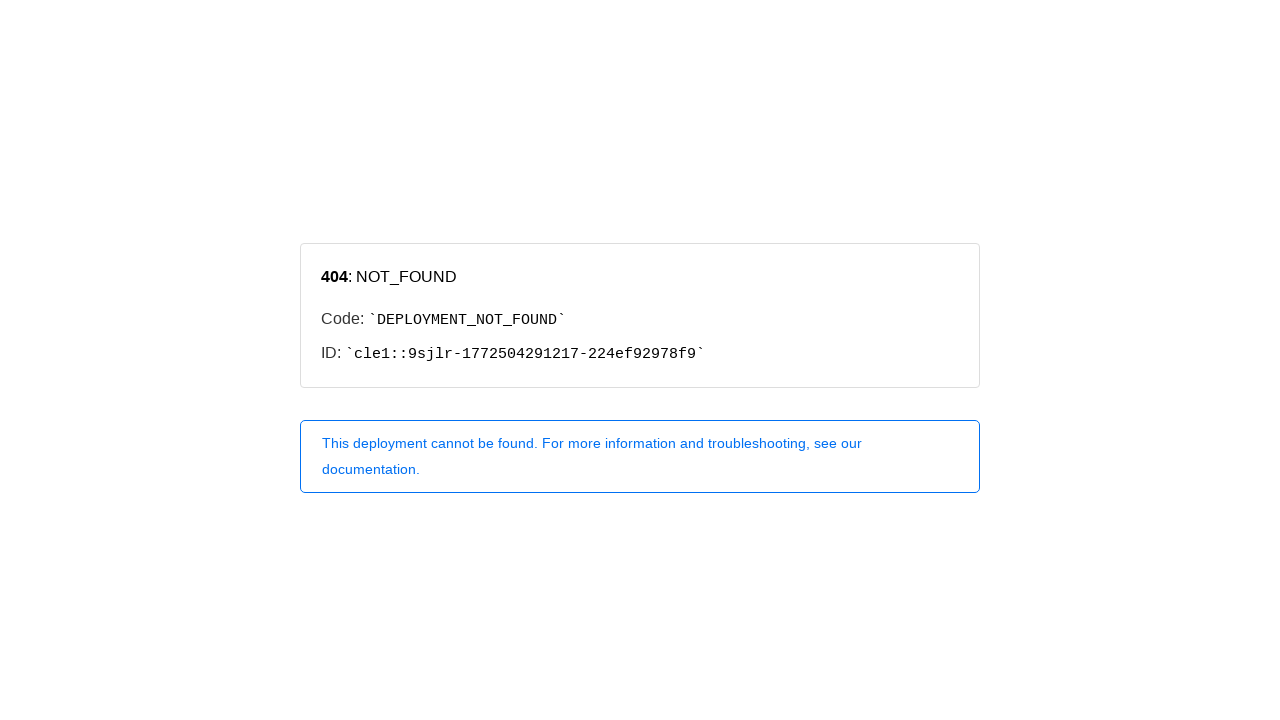

Page finished loading (networkidle state reached)
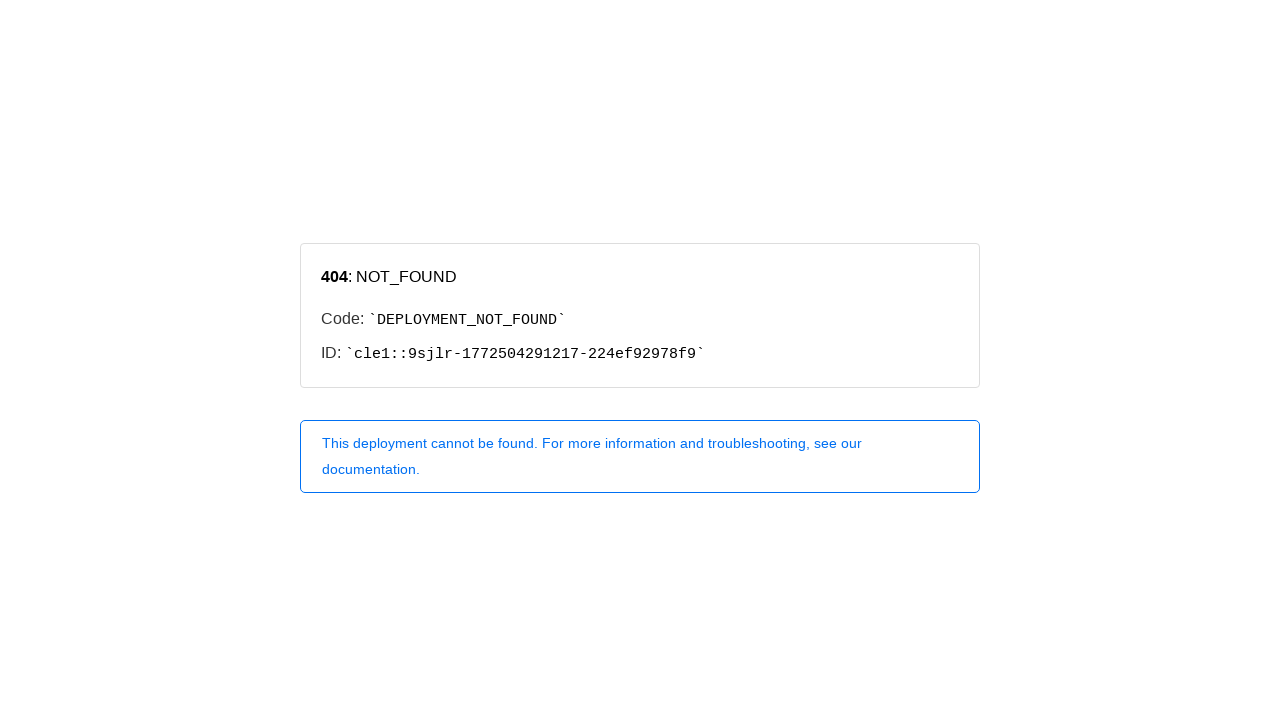

Waited 3 seconds for additional content to load
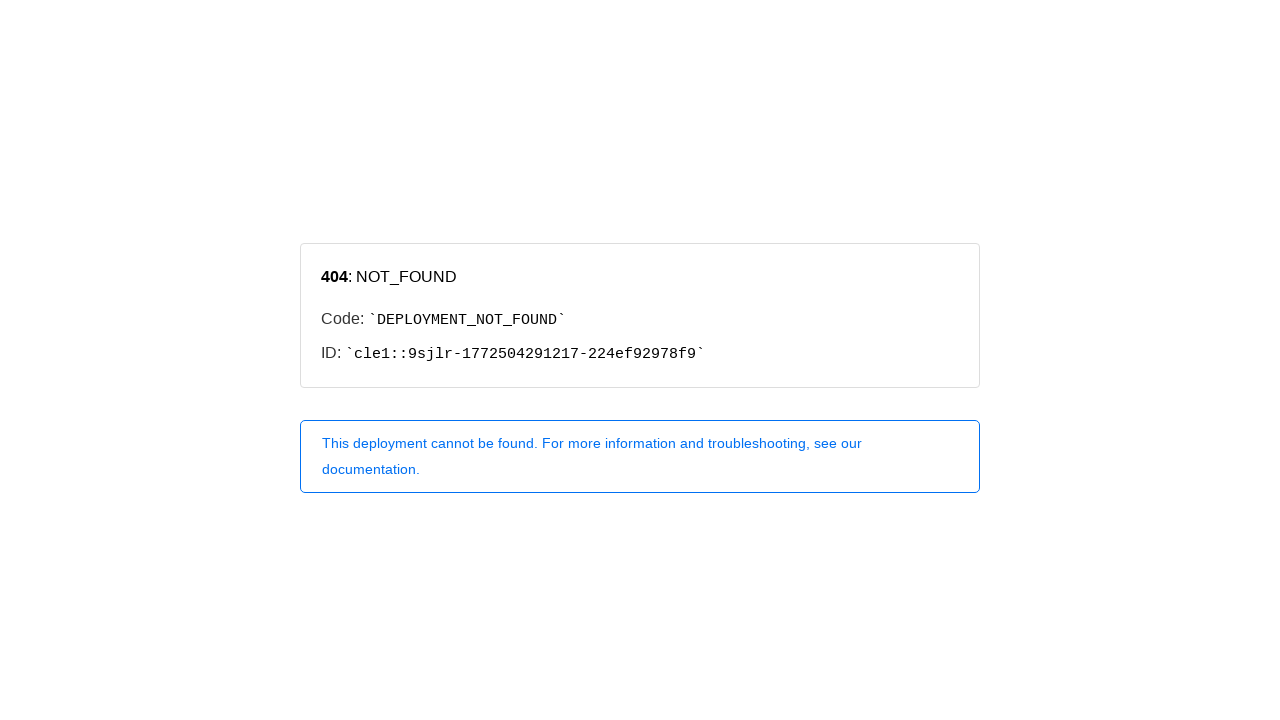

Body element found and loaded
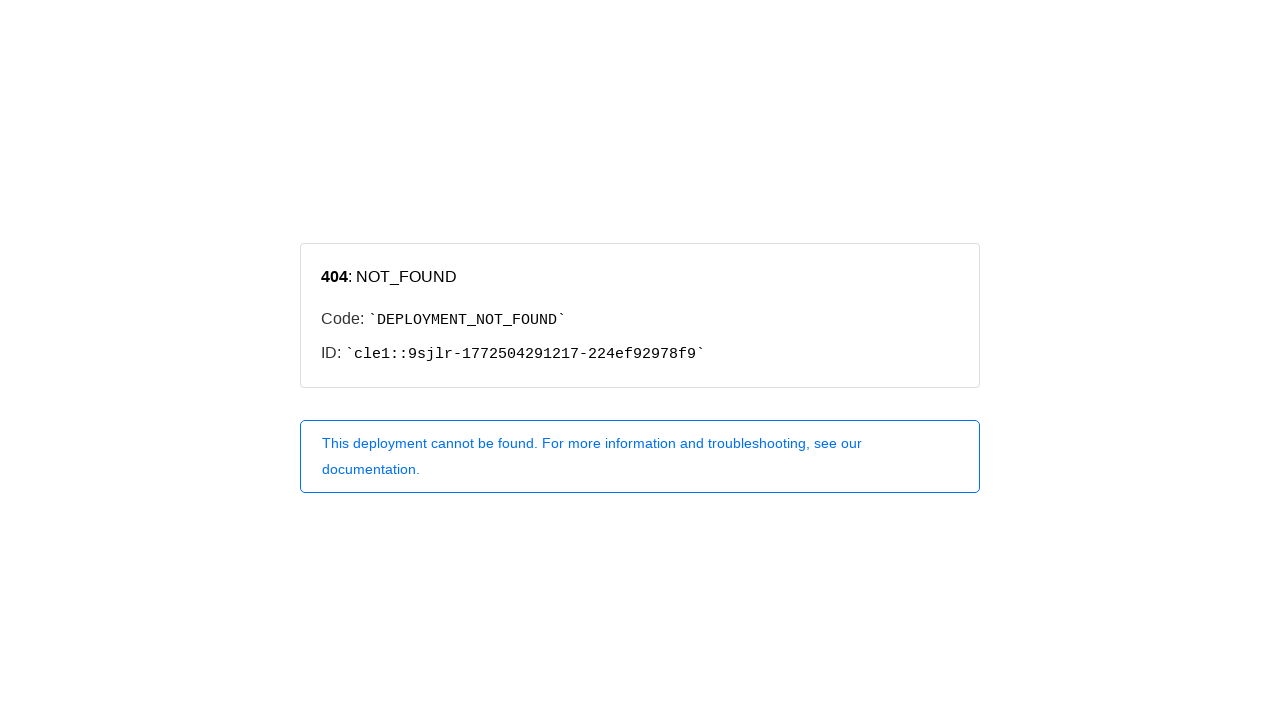

Verified feed elements - found 0 feed-related elements
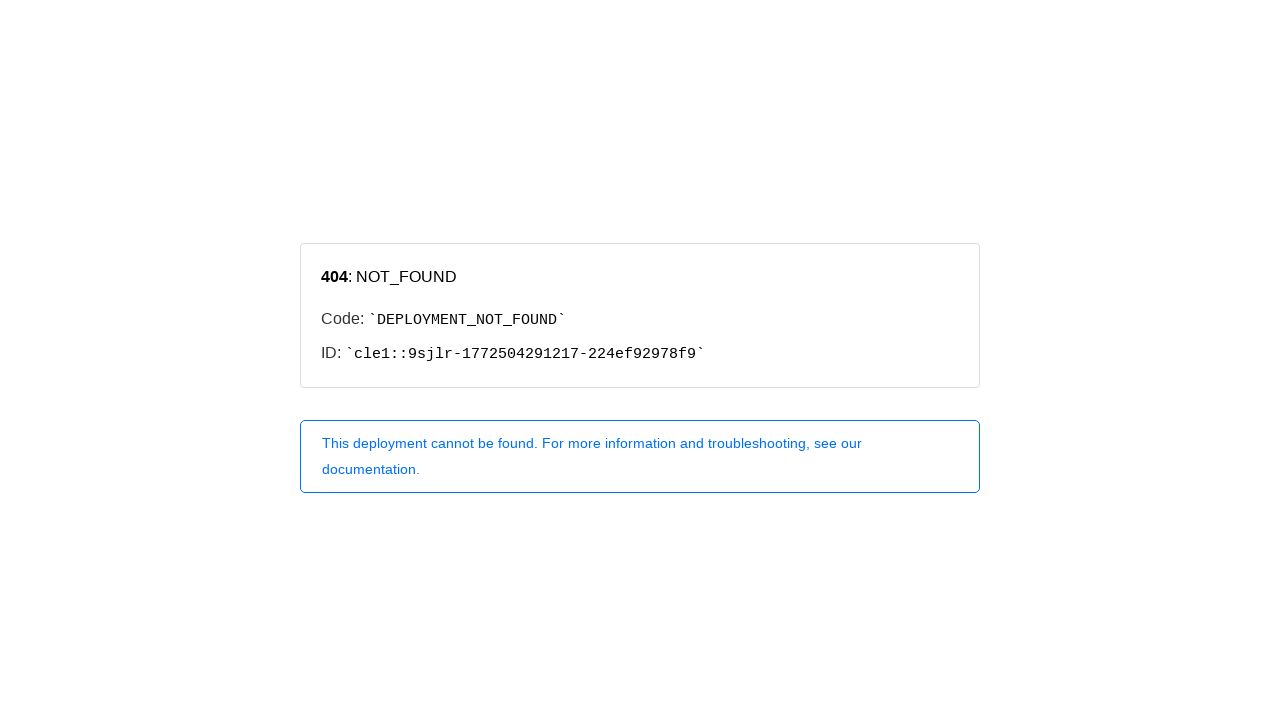

Verified post elements - found 0 post-related elements
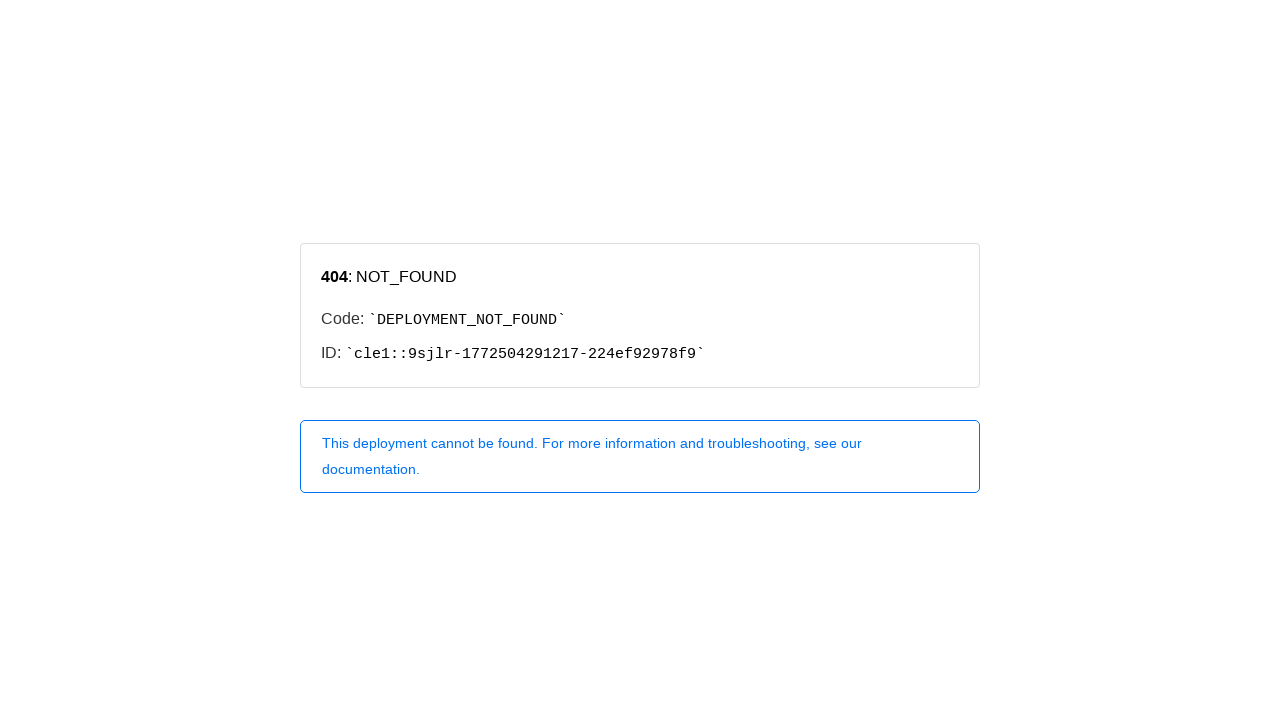

Verified card elements - found 0 card-related elements
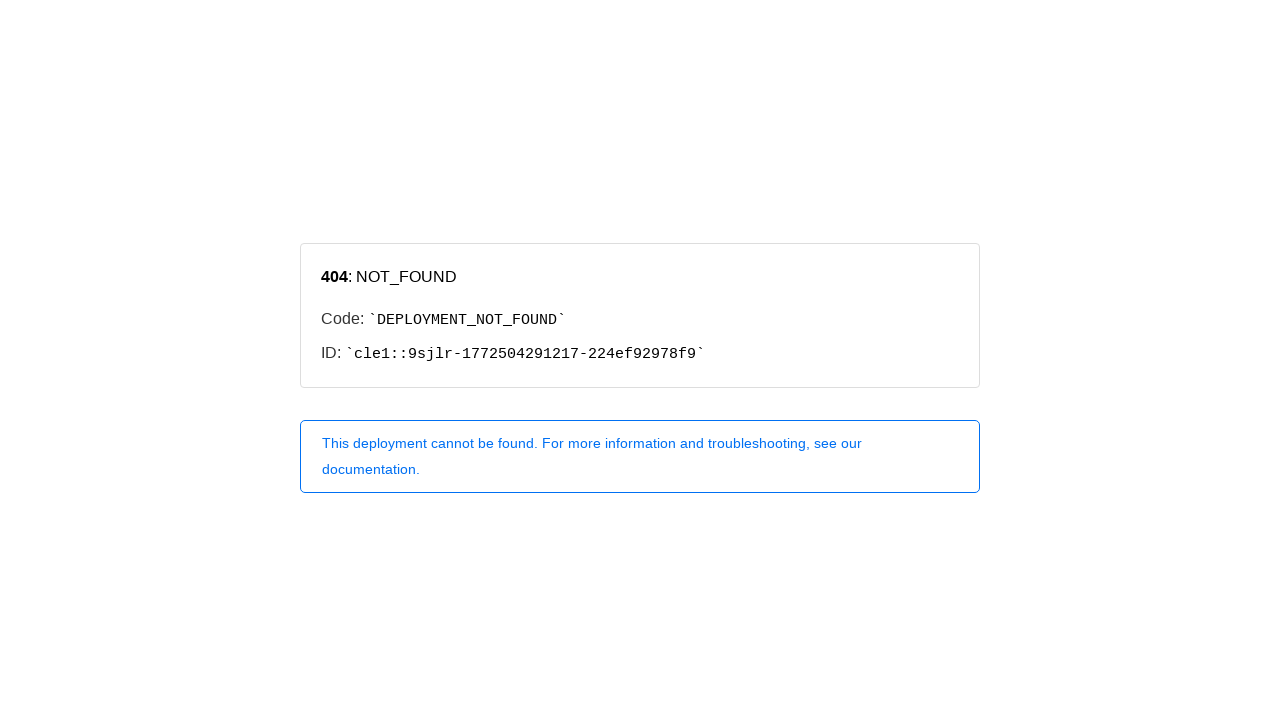

Verified navigation elements - found 0 nav element(s)
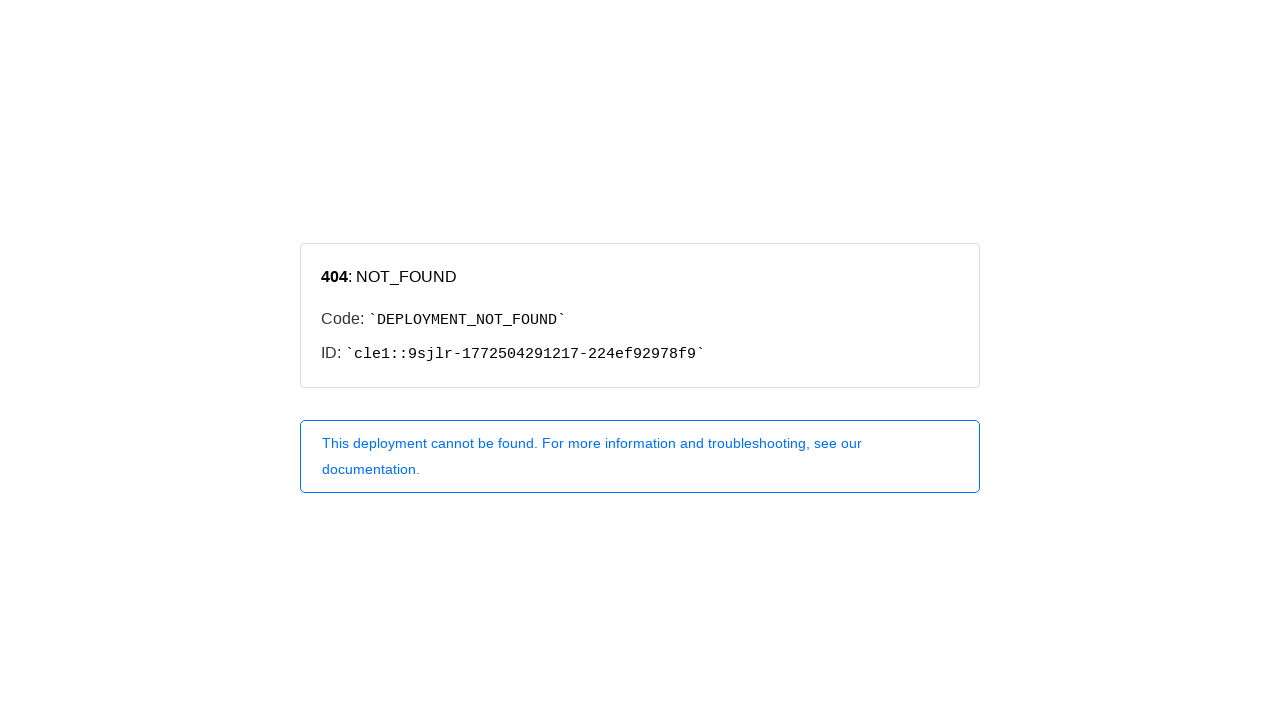

Verified header elements - found 0 header element(s)
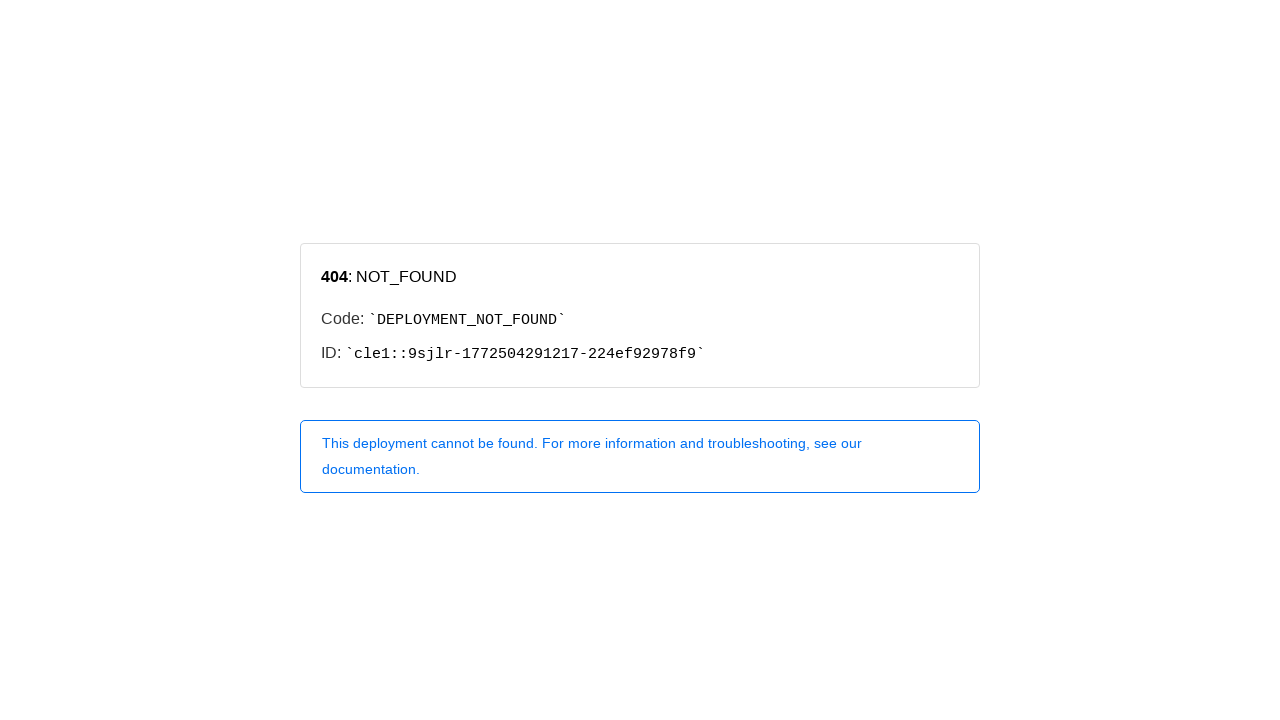

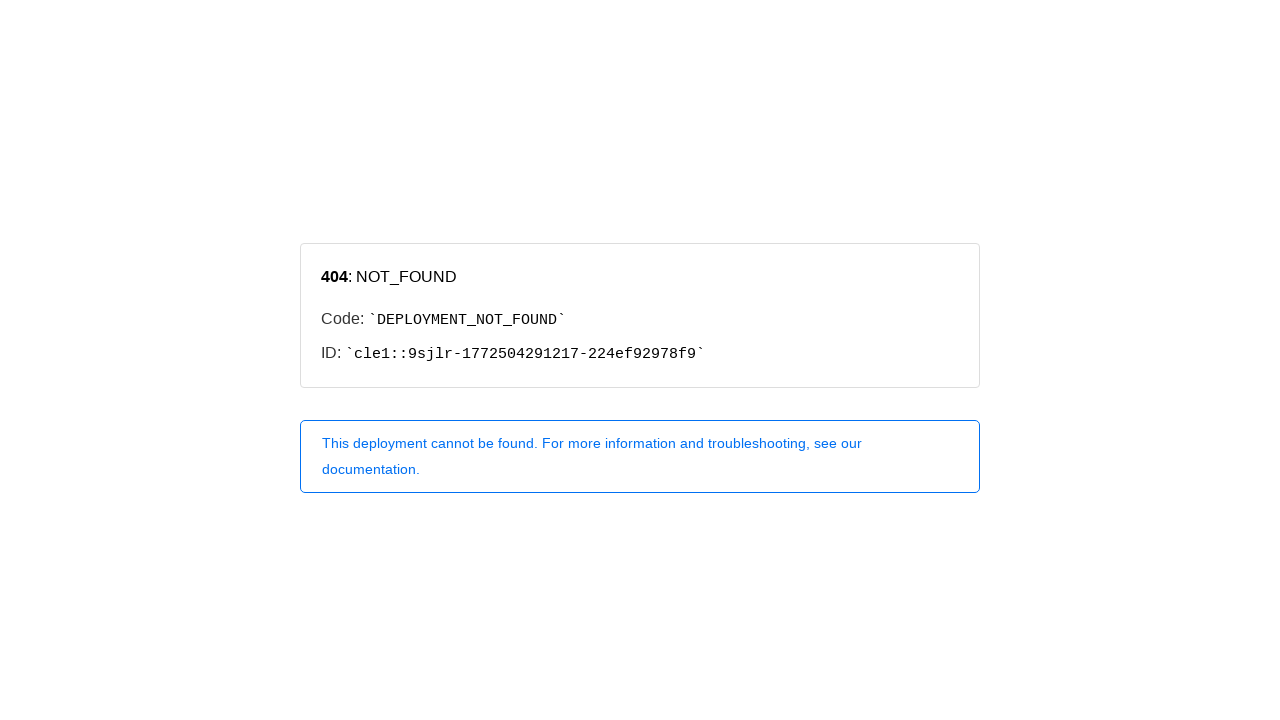